Tests that the complete all checkbox updates state when individual items are completed or cleared

Starting URL: https://demo.playwright.dev/todomvc

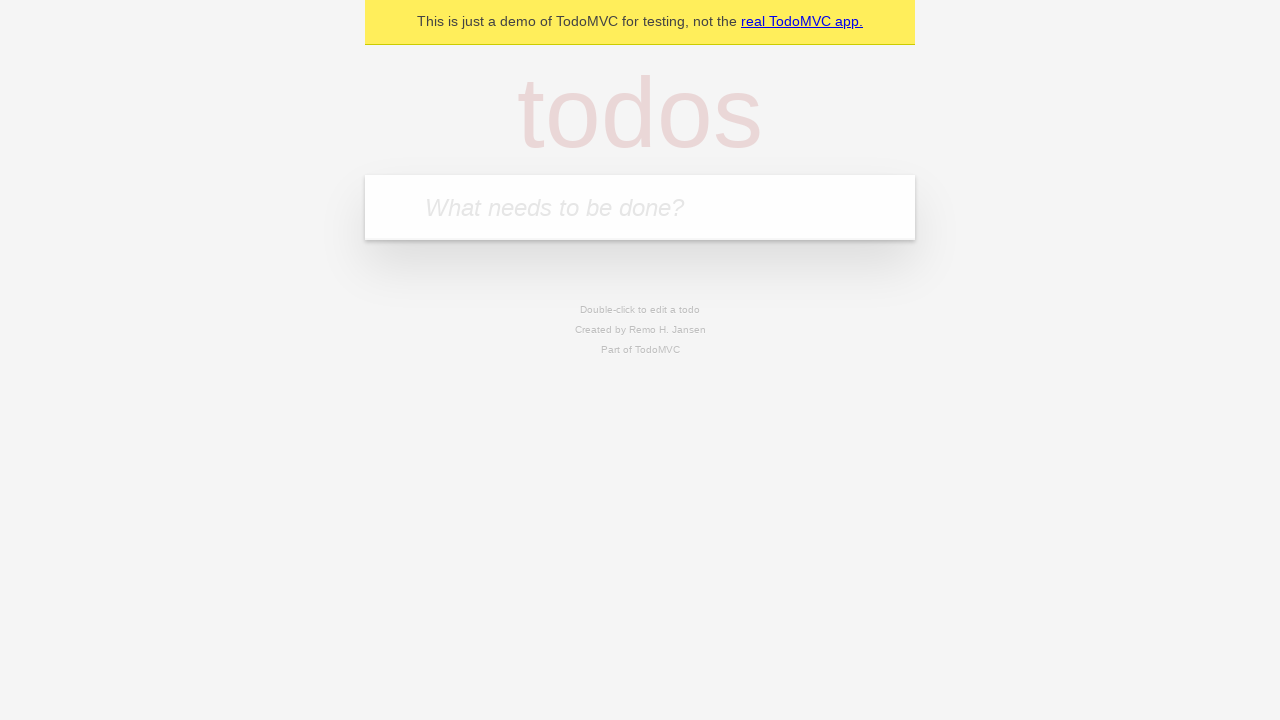

Filled new todo input with 'buy some cheese' on internal:attr=[placeholder="What needs to be done?"i]
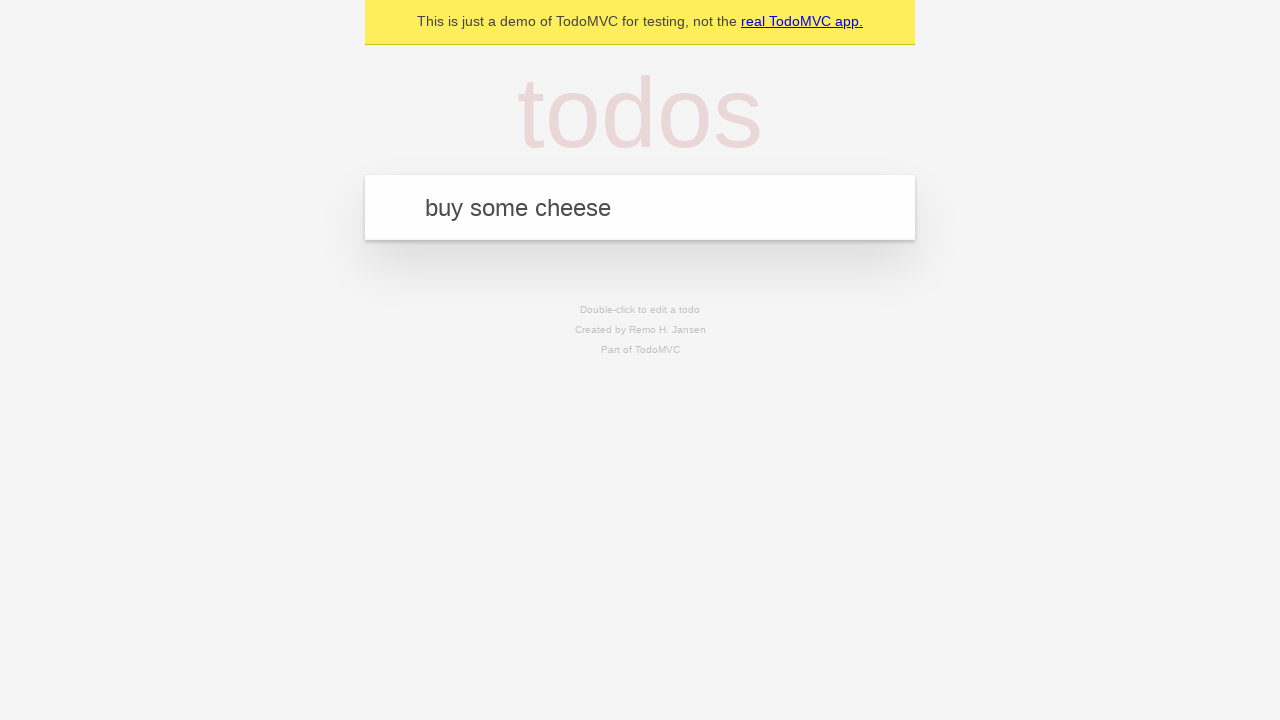

Pressed Enter to create first todo on internal:attr=[placeholder="What needs to be done?"i]
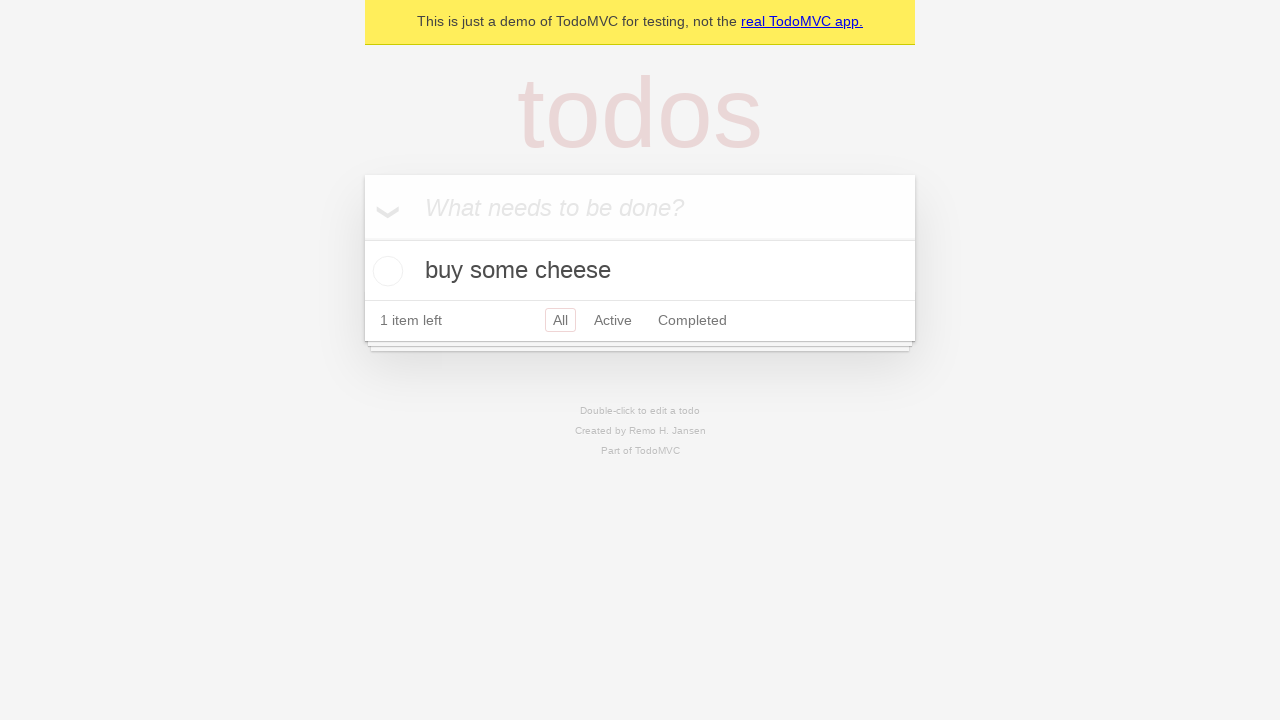

Filled new todo input with 'feed the cat' on internal:attr=[placeholder="What needs to be done?"i]
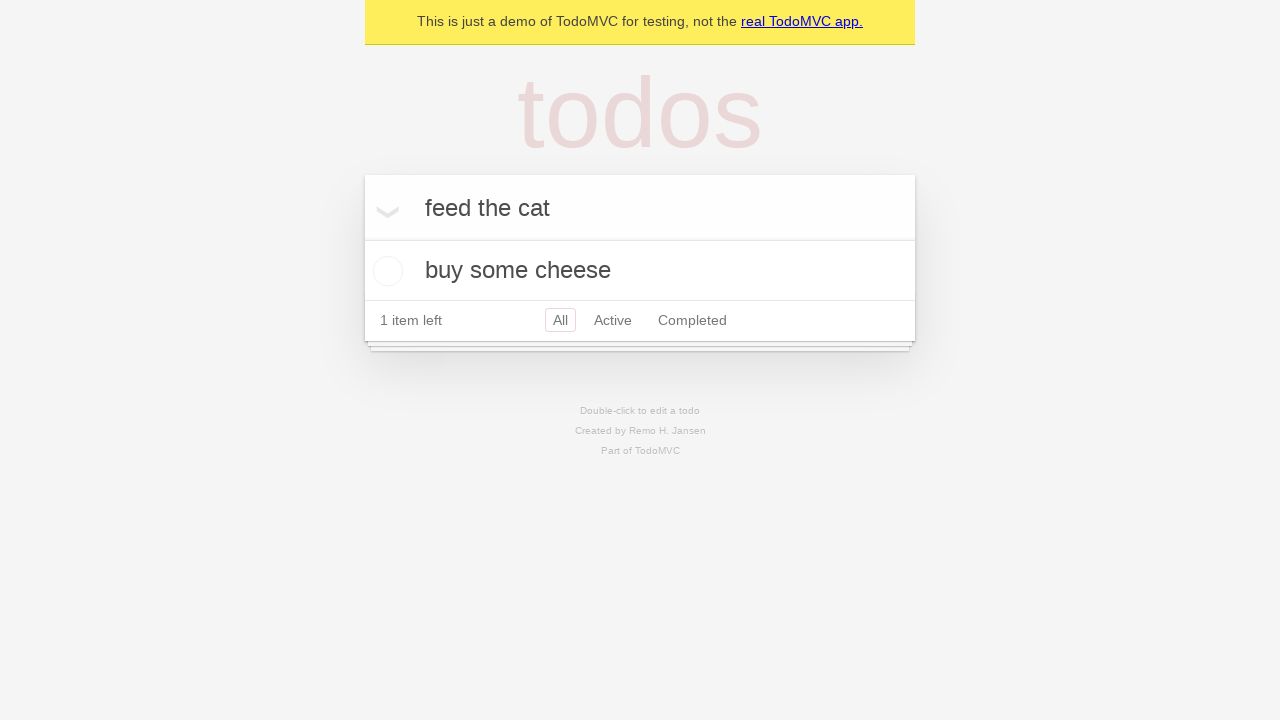

Pressed Enter to create second todo on internal:attr=[placeholder="What needs to be done?"i]
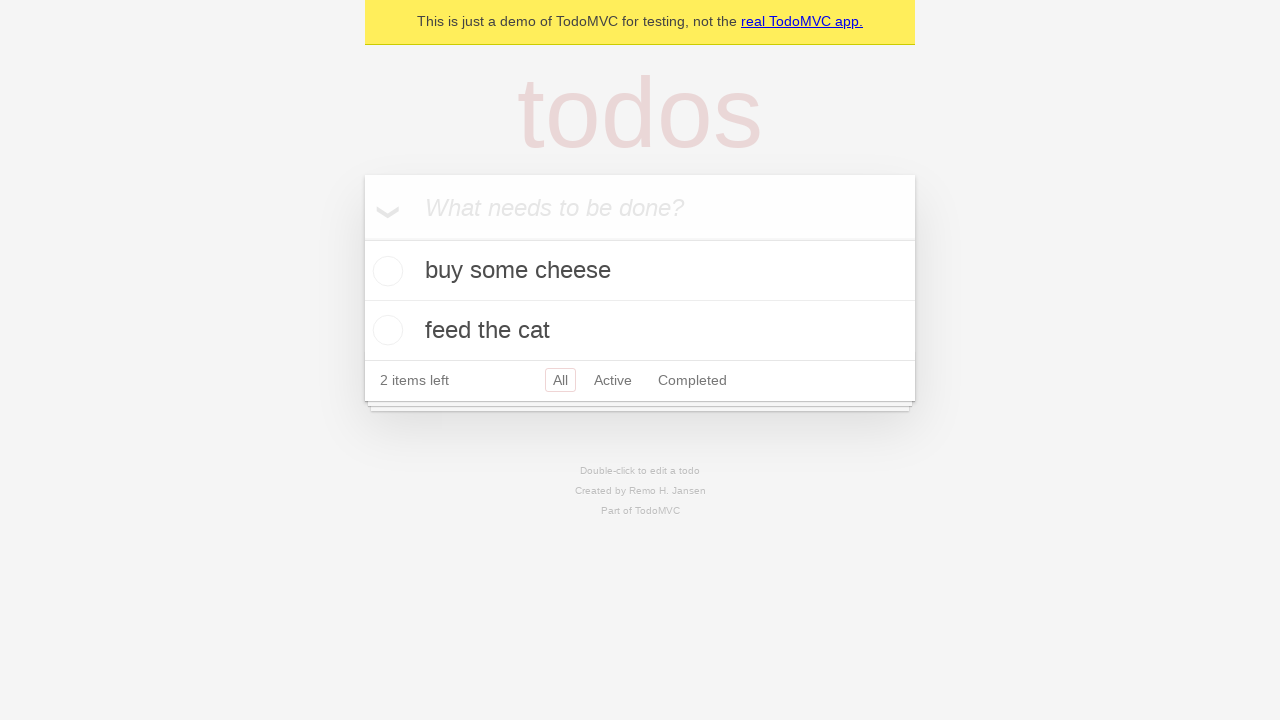

Filled new todo input with 'book a doctors appointment' on internal:attr=[placeholder="What needs to be done?"i]
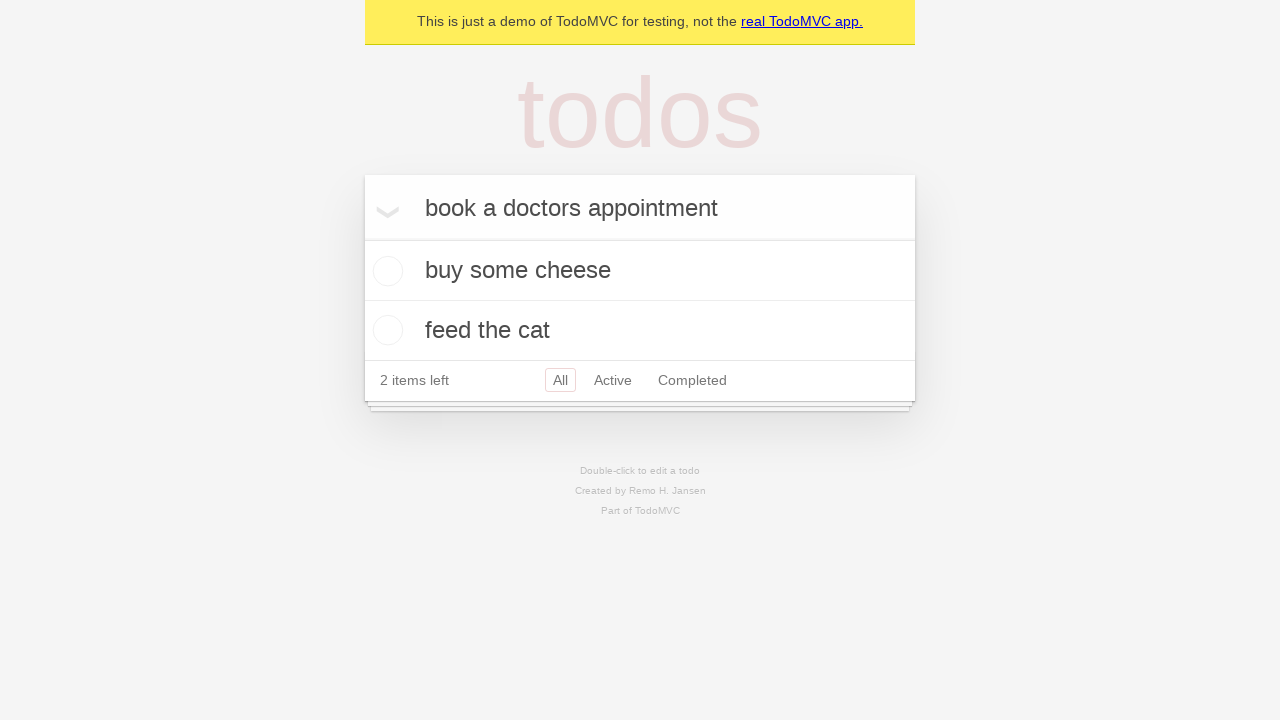

Pressed Enter to create third todo on internal:attr=[placeholder="What needs to be done?"i]
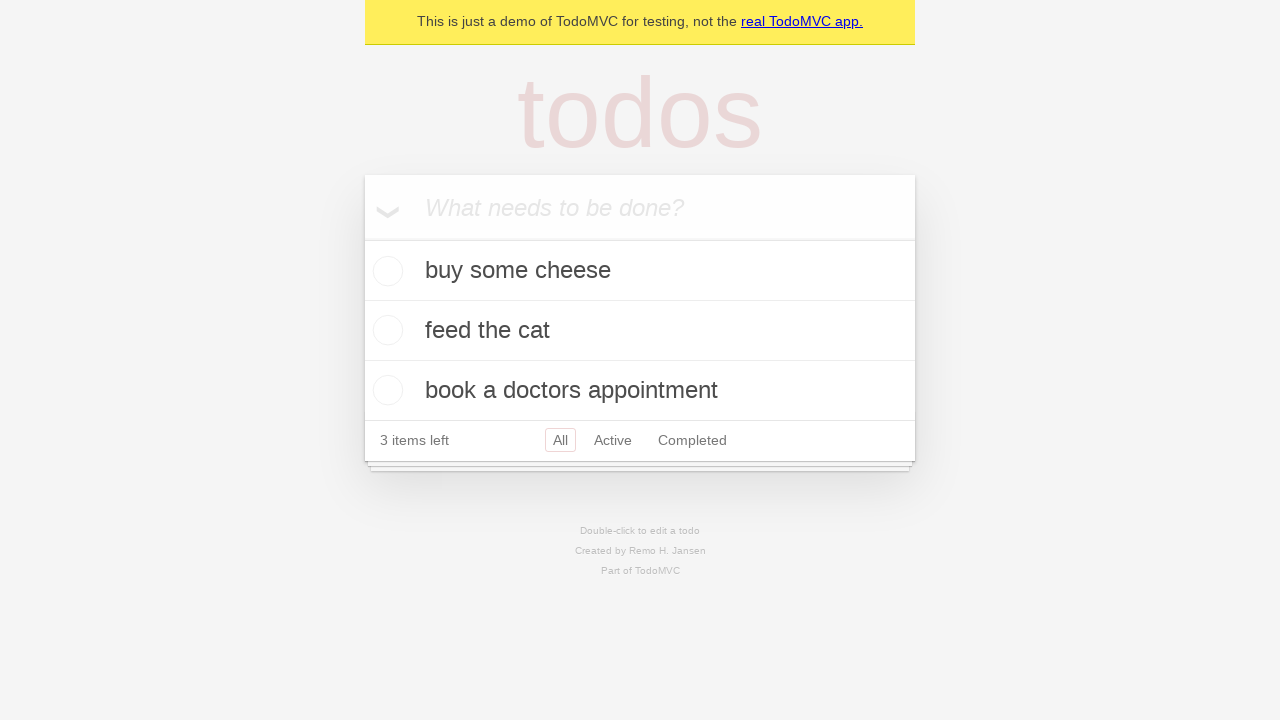

Checked the 'Mark all as complete' toggle to complete all todos at (362, 238) on internal:label="Mark all as complete"i
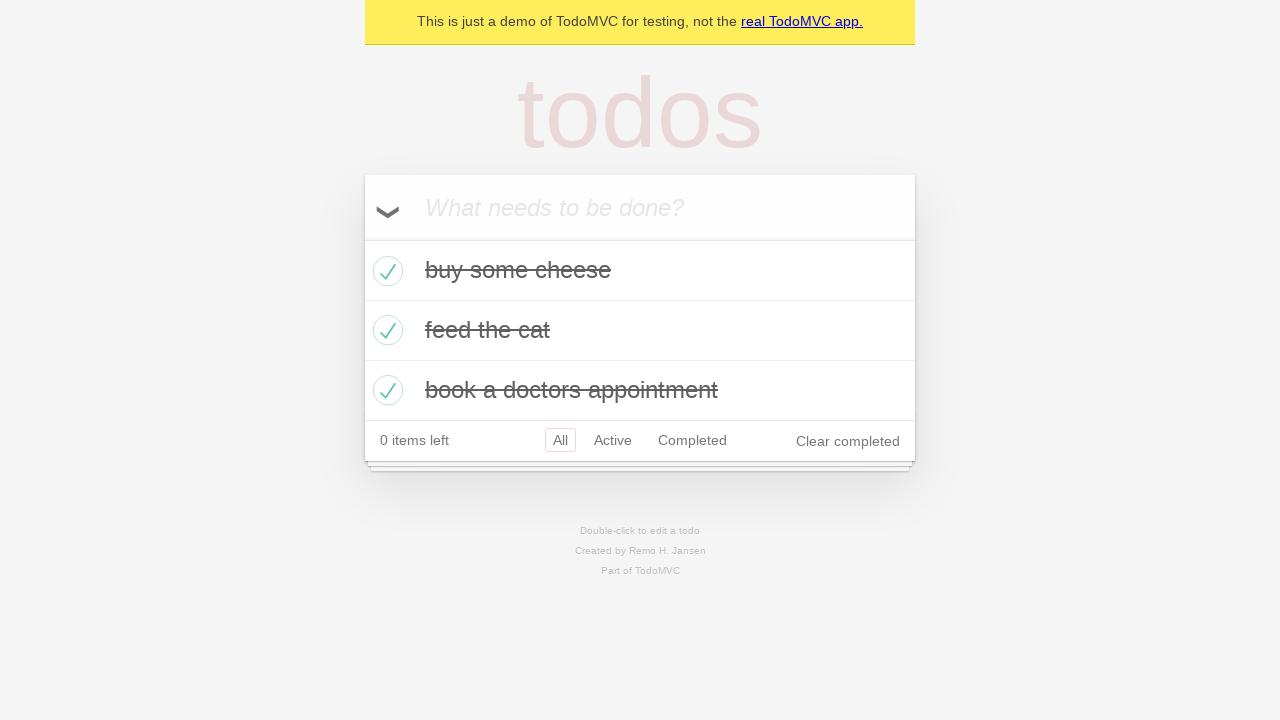

Unchecked the first todo item's checkbox at (385, 271) on internal:testid=[data-testid="todo-item"s] >> nth=0 >> internal:role=checkbox
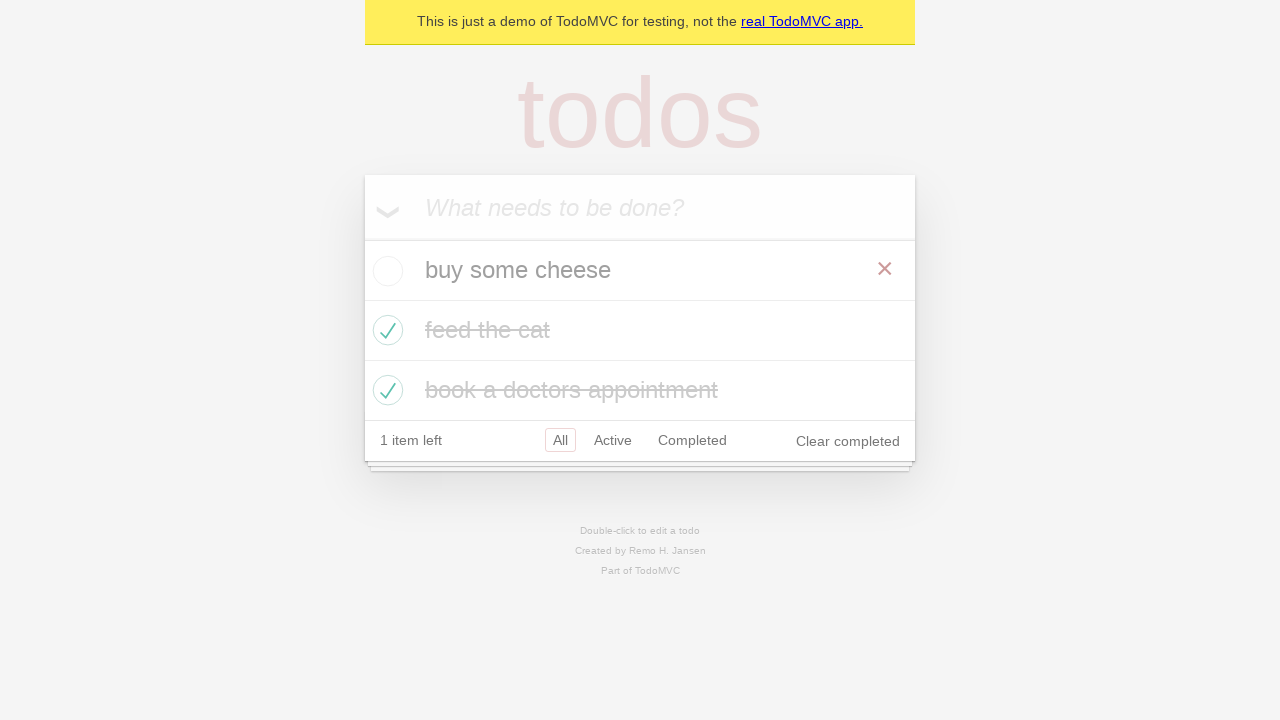

Checked the first todo item's checkbox again at (385, 271) on internal:testid=[data-testid="todo-item"s] >> nth=0 >> internal:role=checkbox
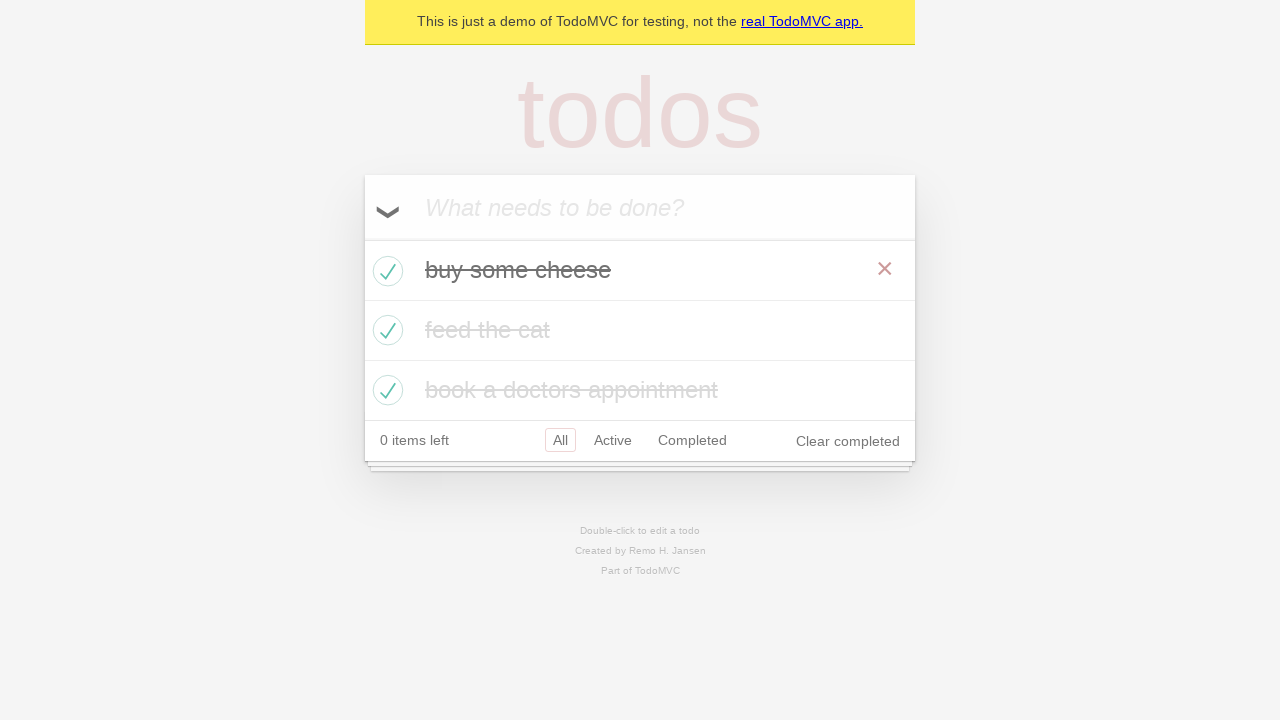

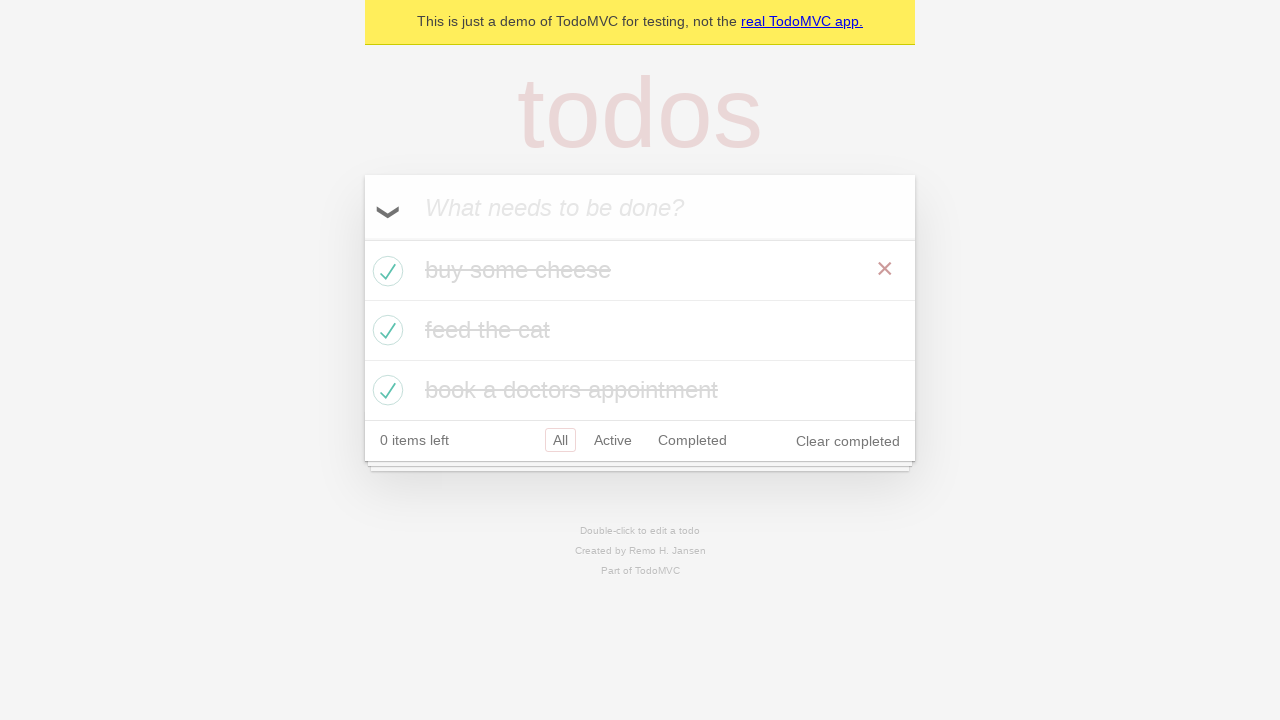